Tests that clicking clear button hides main section and footer

Starting URL: http://backbonejs.org/examples/todos/

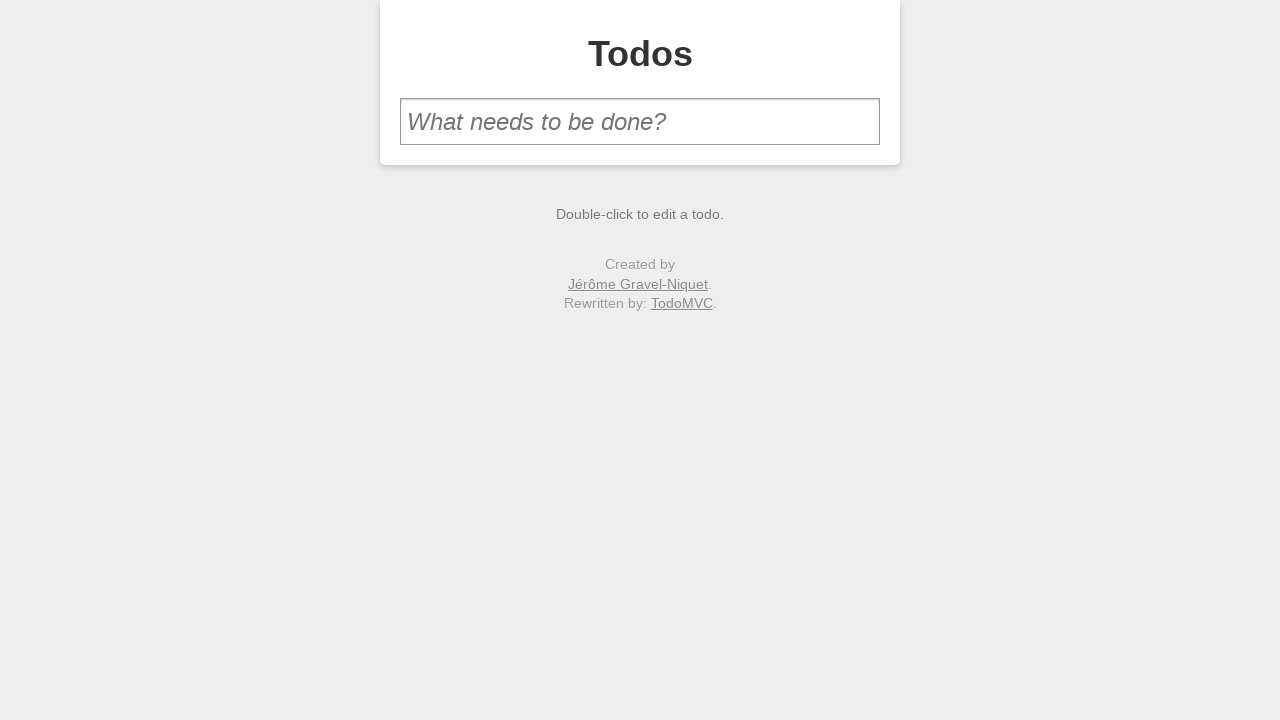

Filled new todo input with 'one' on #new-todo
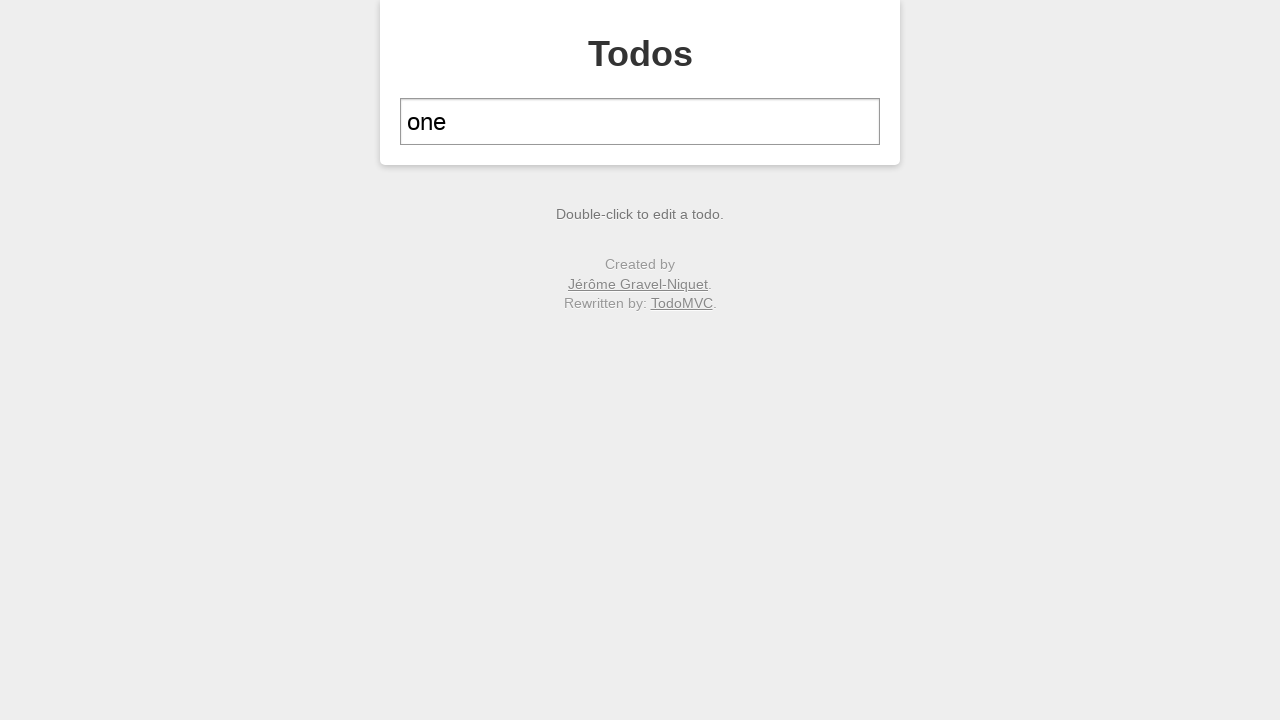

Pressed Enter to add first todo item on #new-todo
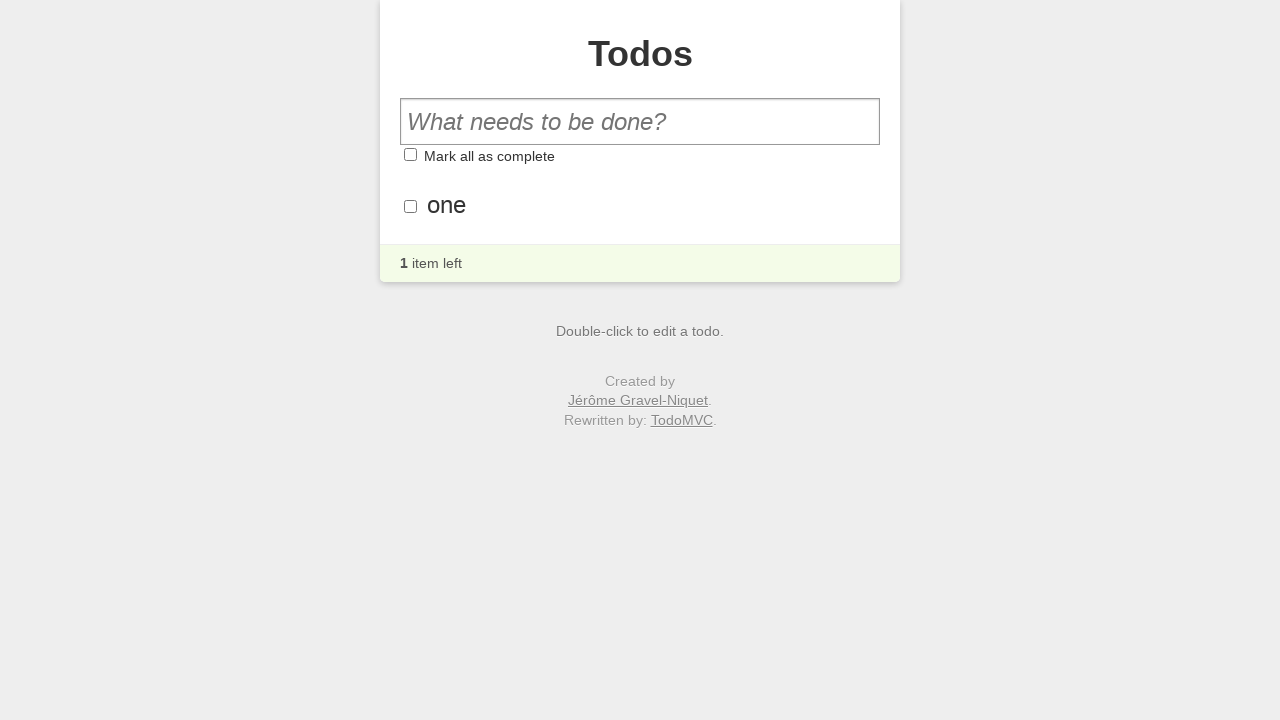

Filled new todo input with 'two' on #new-todo
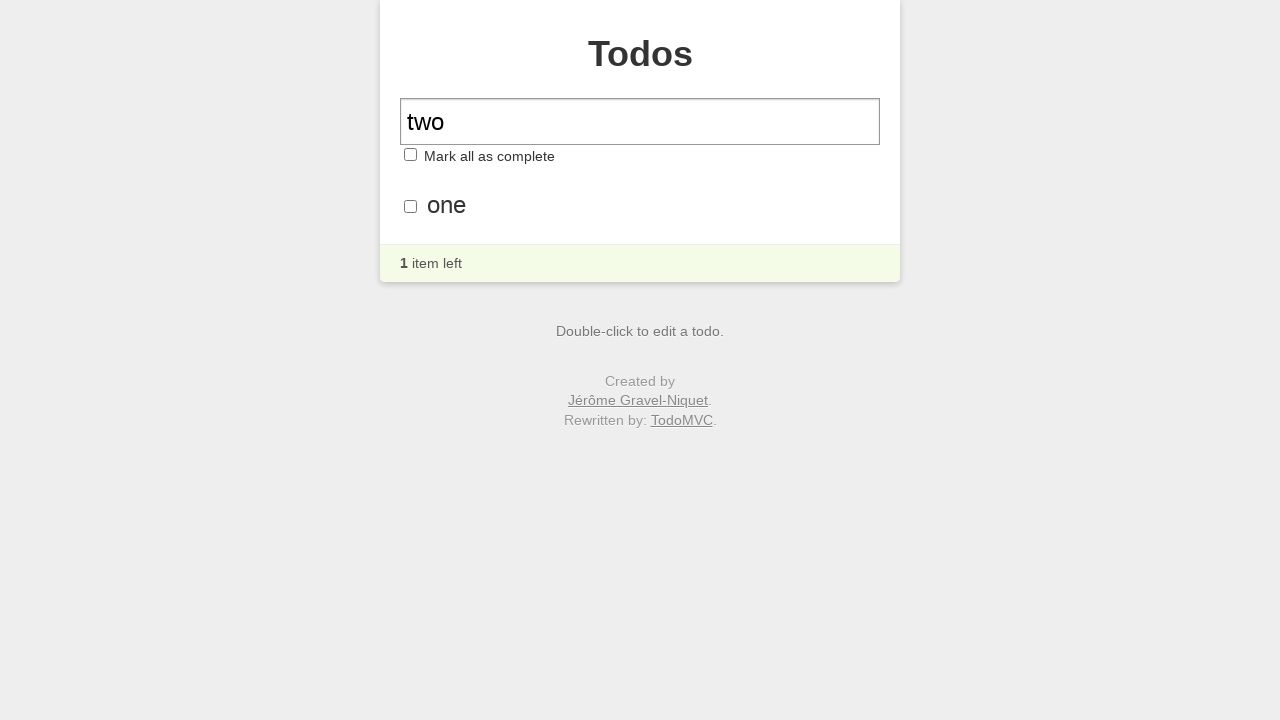

Pressed Enter to add second todo item on #new-todo
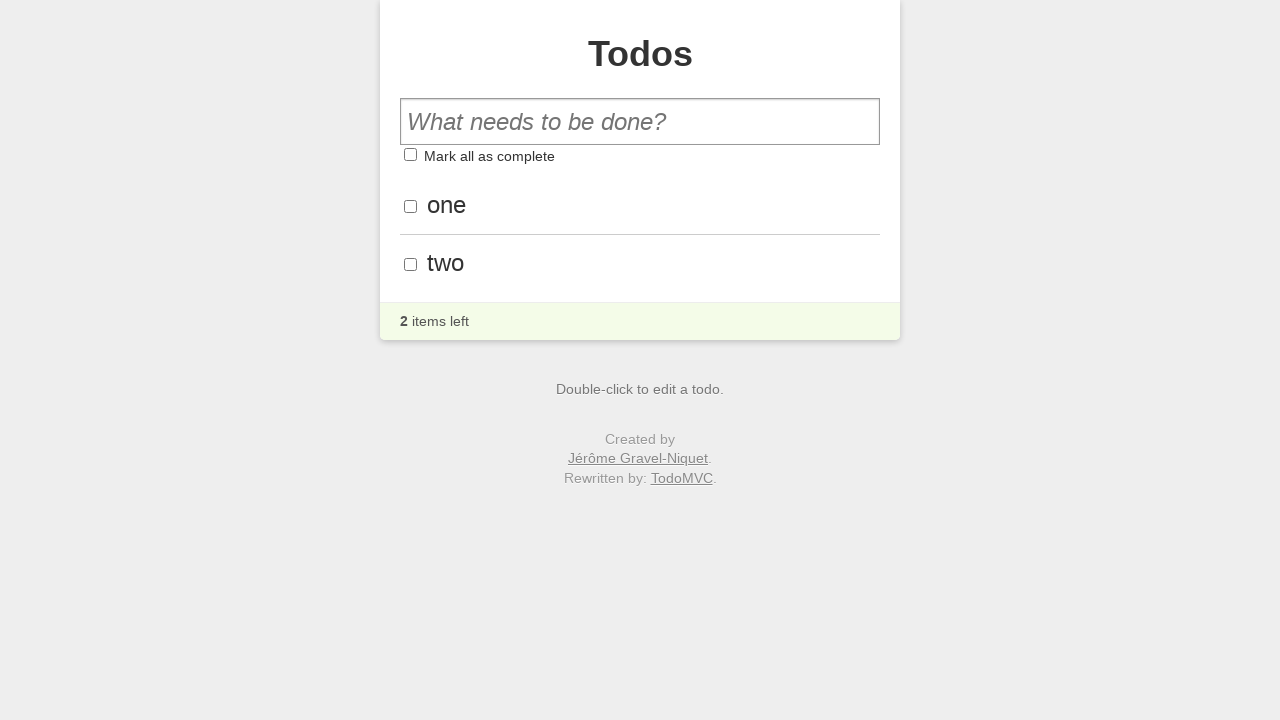

Clicked toggle-all checkbox to complete all todos at (410, 155) on #toggle-all
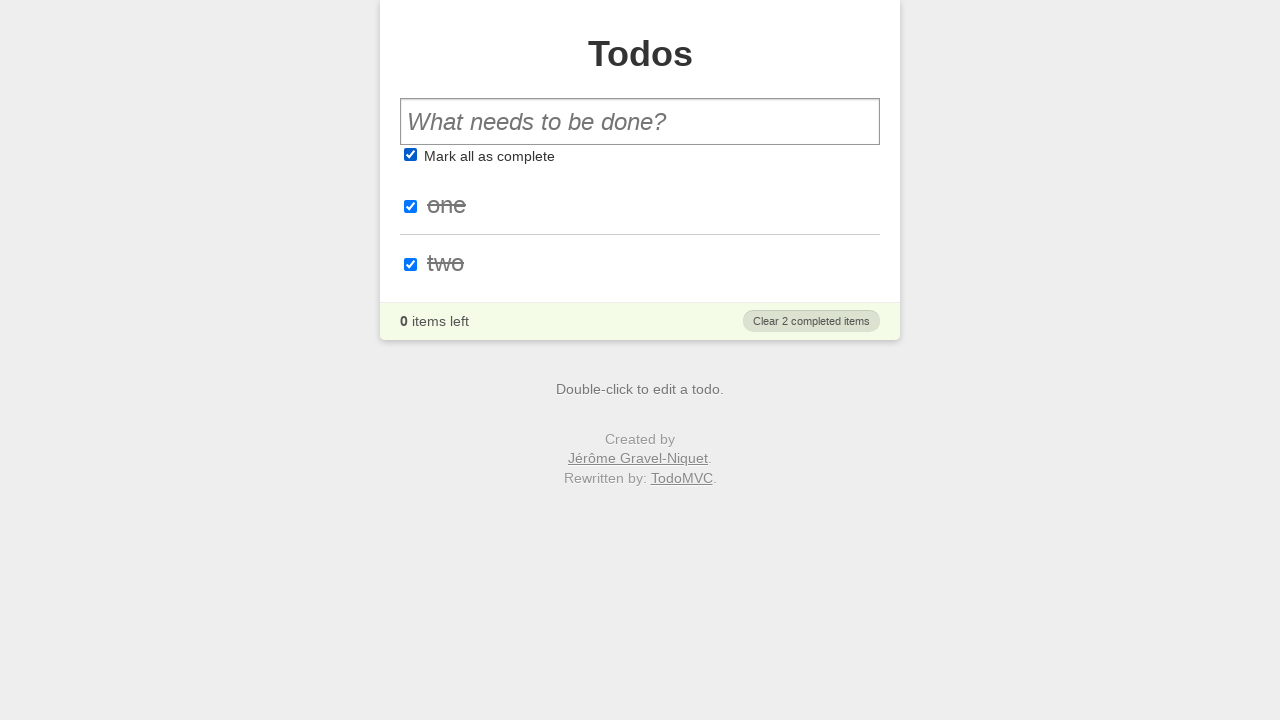

Clicked clear-completed button to remove completed todos at (812, 322) on #clear-completed
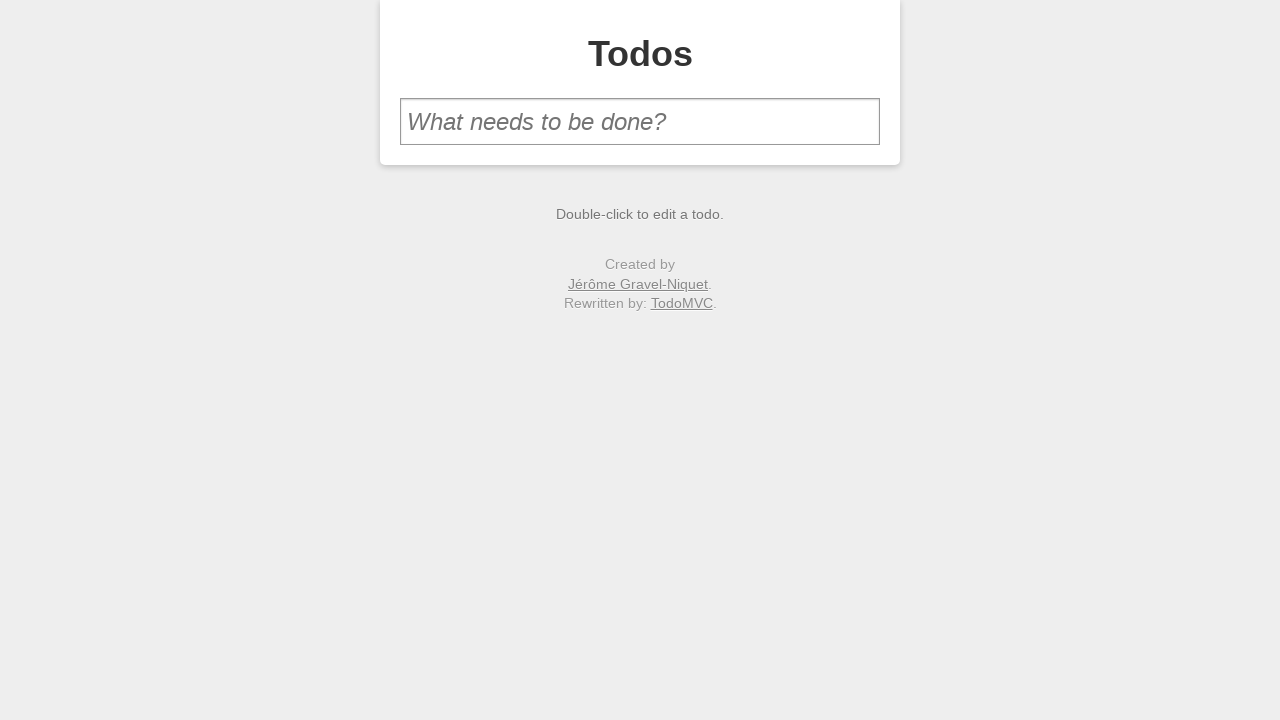

Verified main section is hidden after clearing completed todos
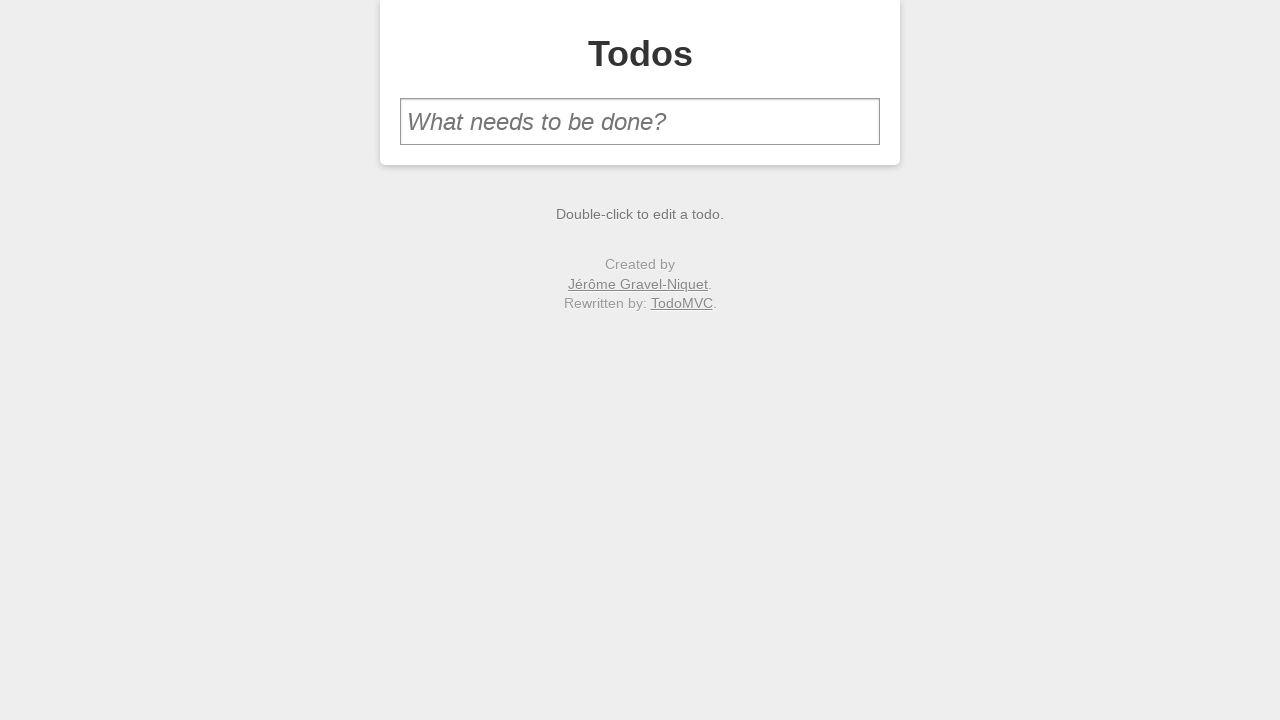

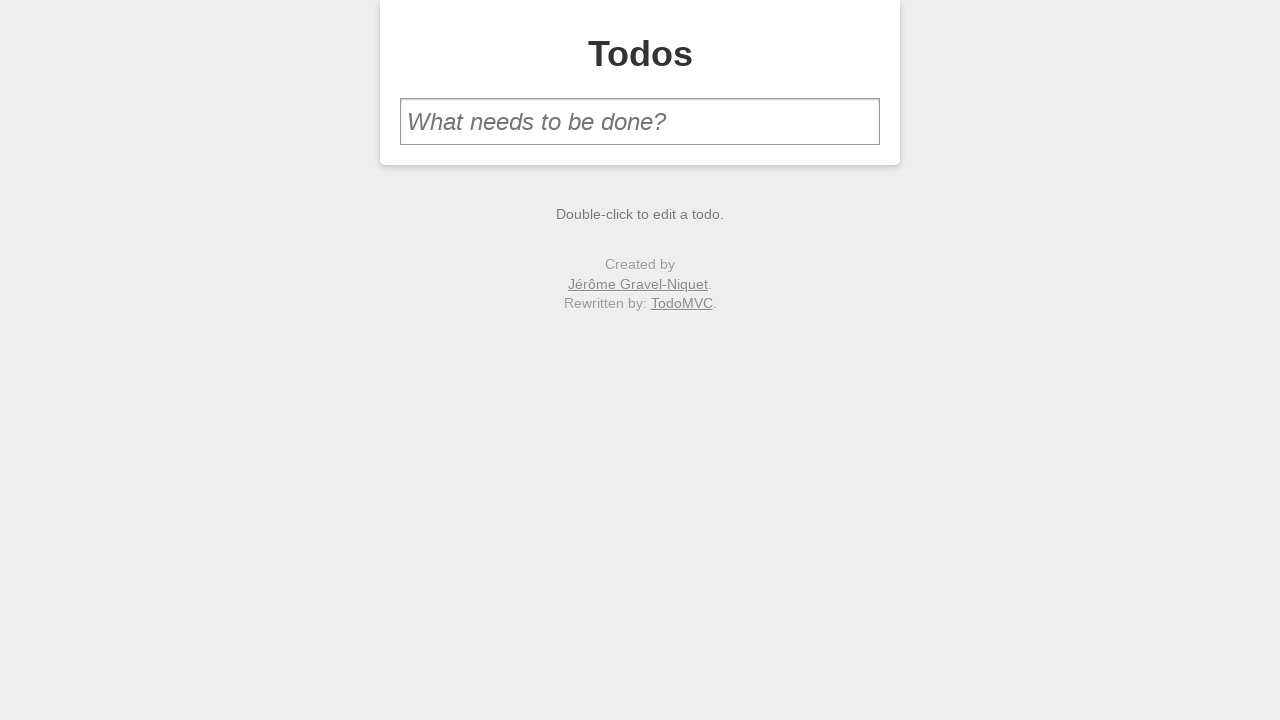